Navigates to an automation practice page and locates a button element using XPath sibling traversal to verify its text content

Starting URL: https://rahulshettyacademy.com/AutomationPractice/

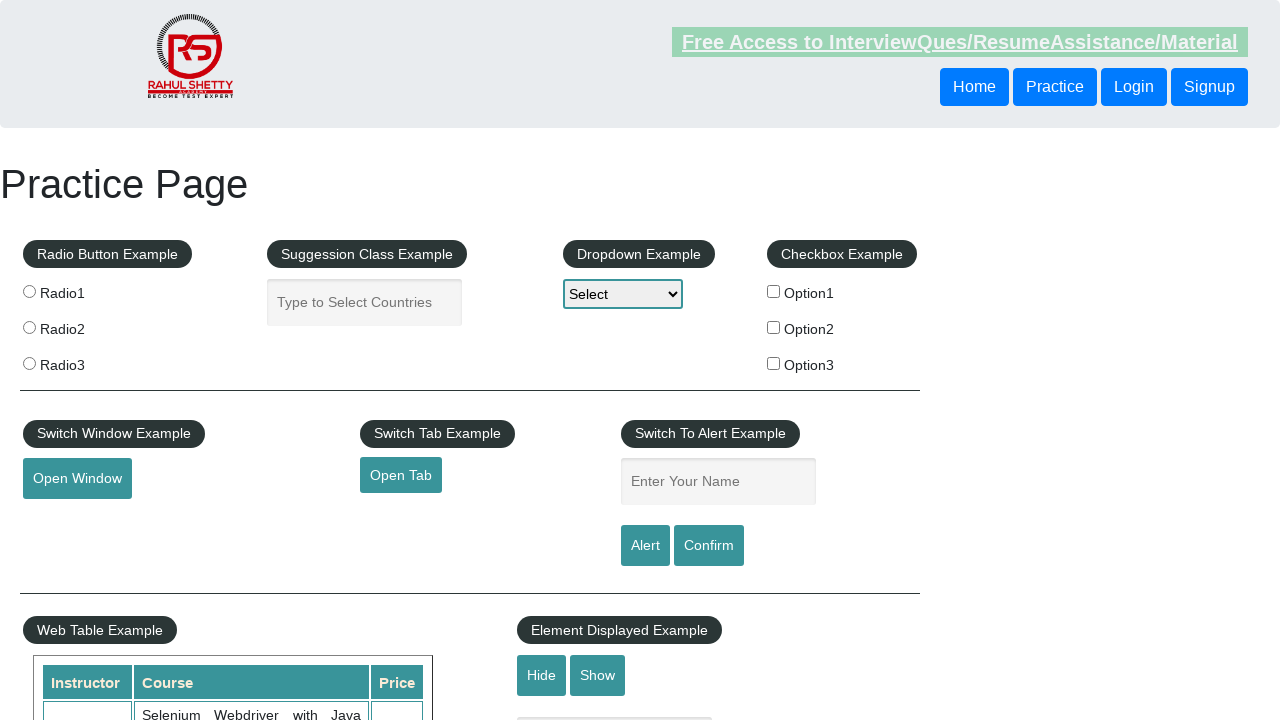

Located button element using XPath sibling traversal and extracted text content
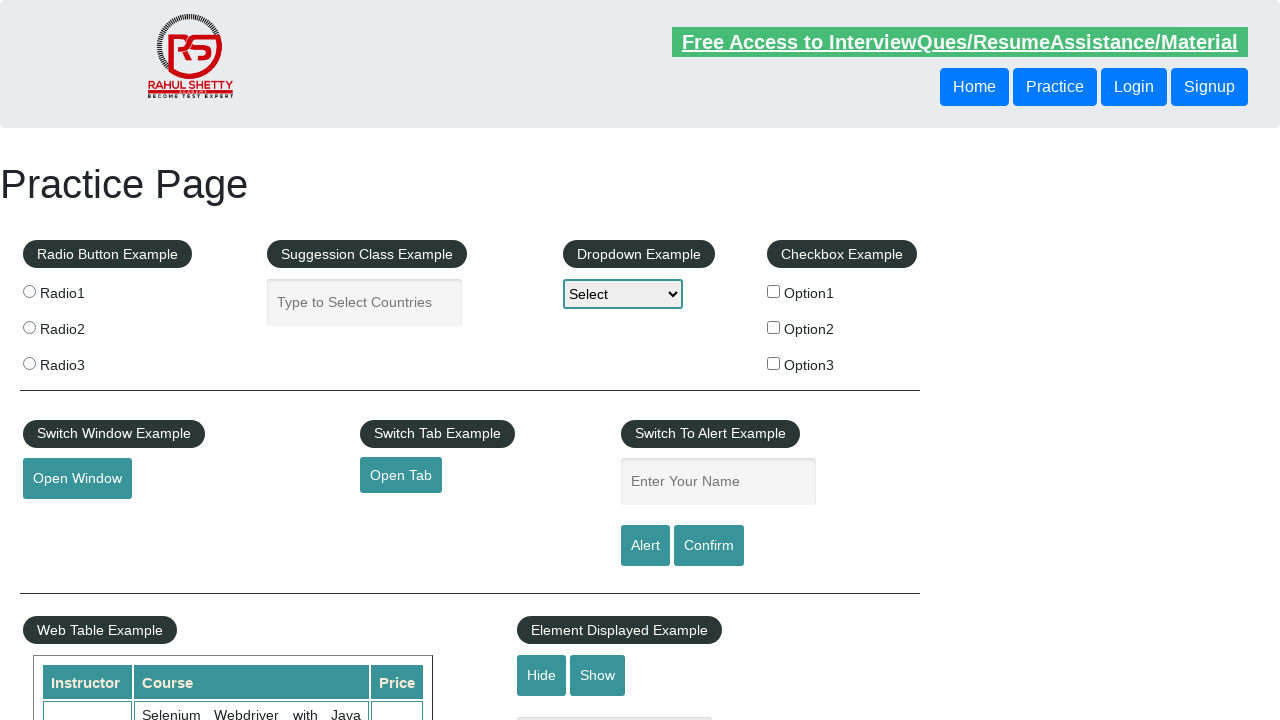

Printed button text content
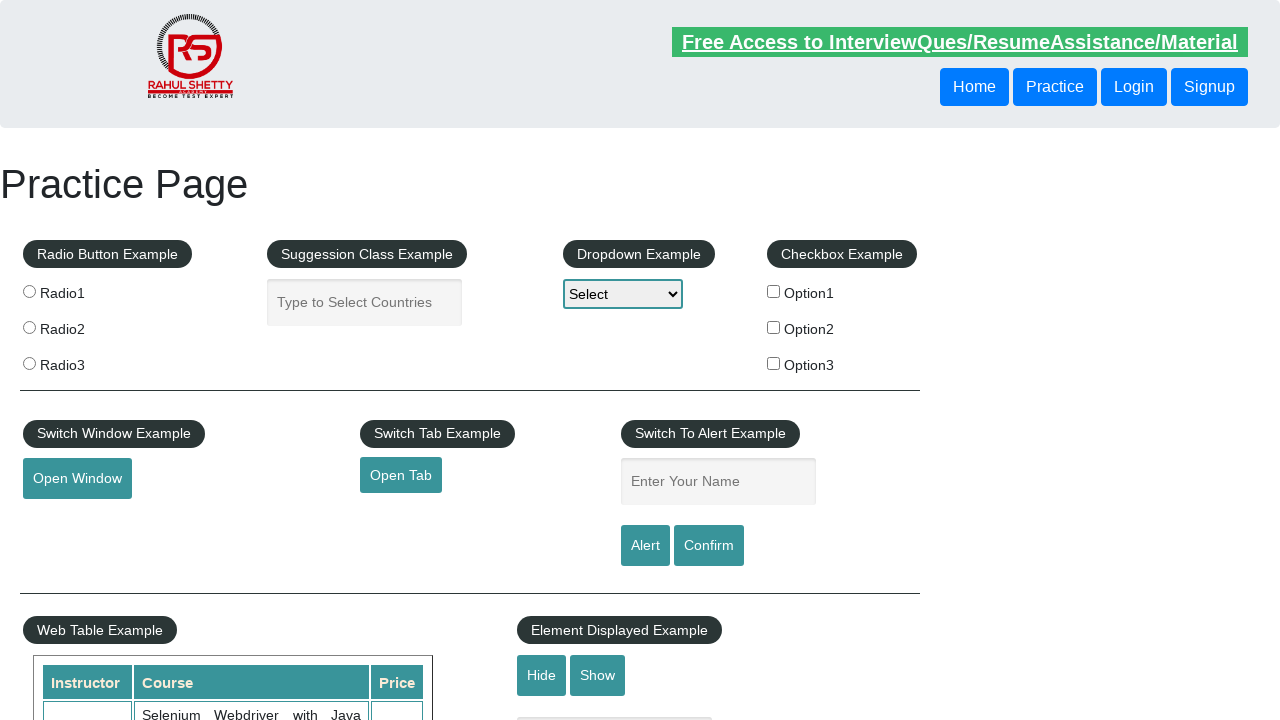

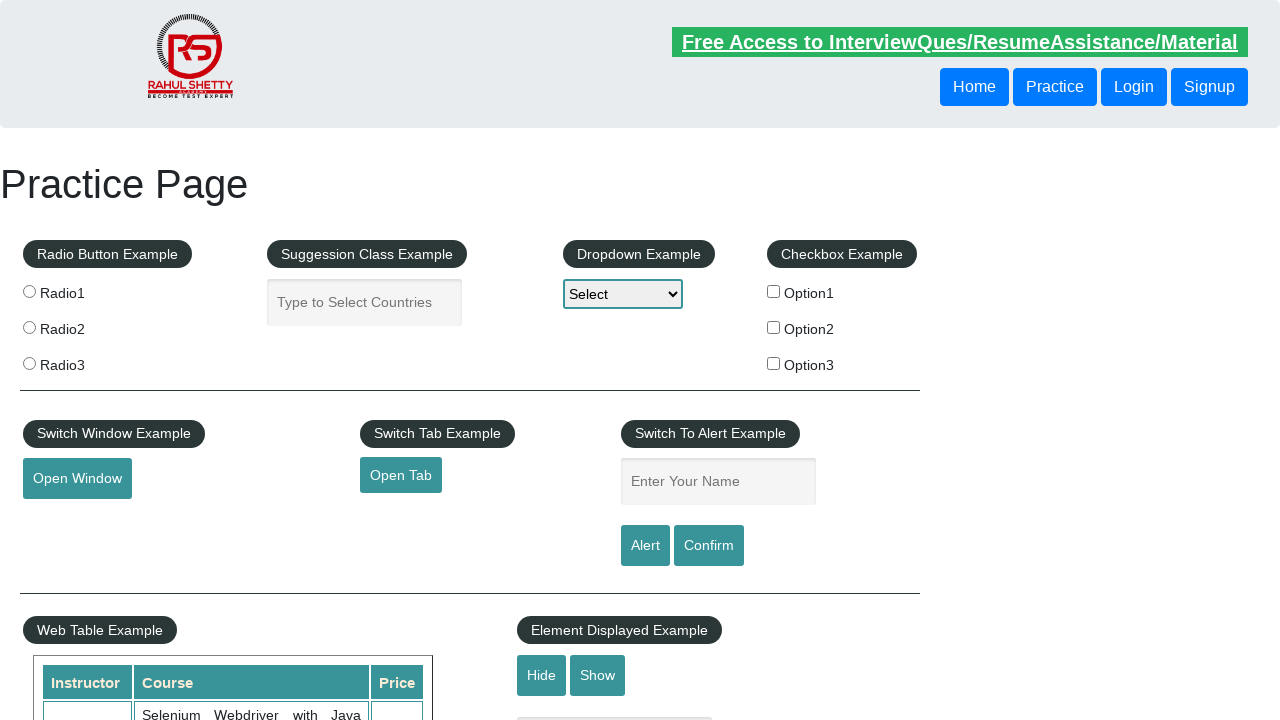